Tests radio button and checkbox selection states by clicking them and verifying their selected status

Starting URL: https://automationfc.github.io/basic-form/index.html

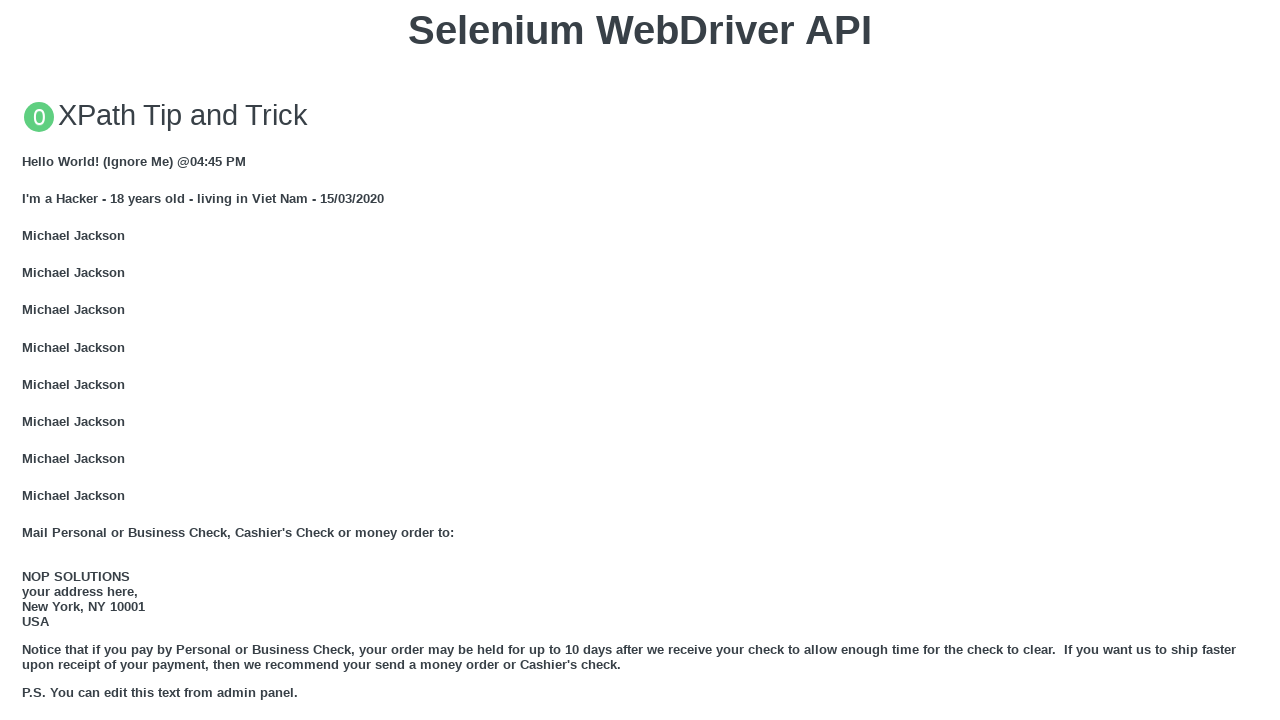

Checked initial state of 'Under 18' radio button
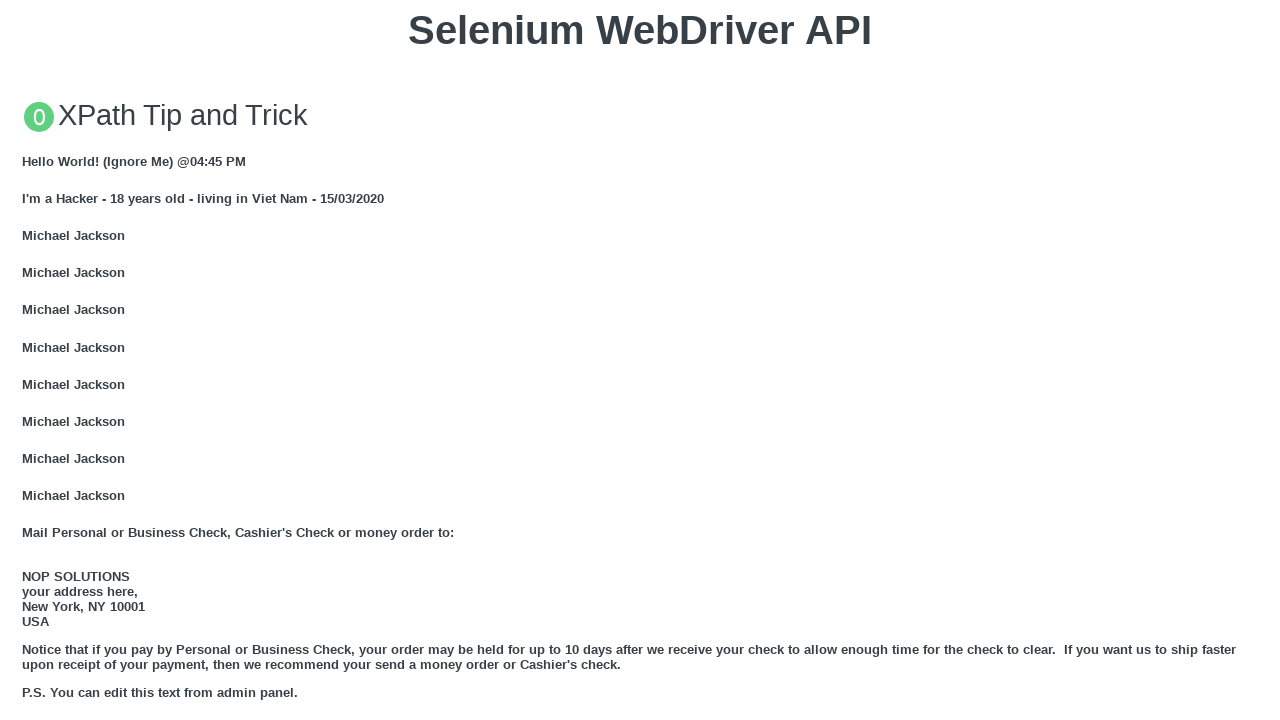

Checked initial state of 'Development' checkbox
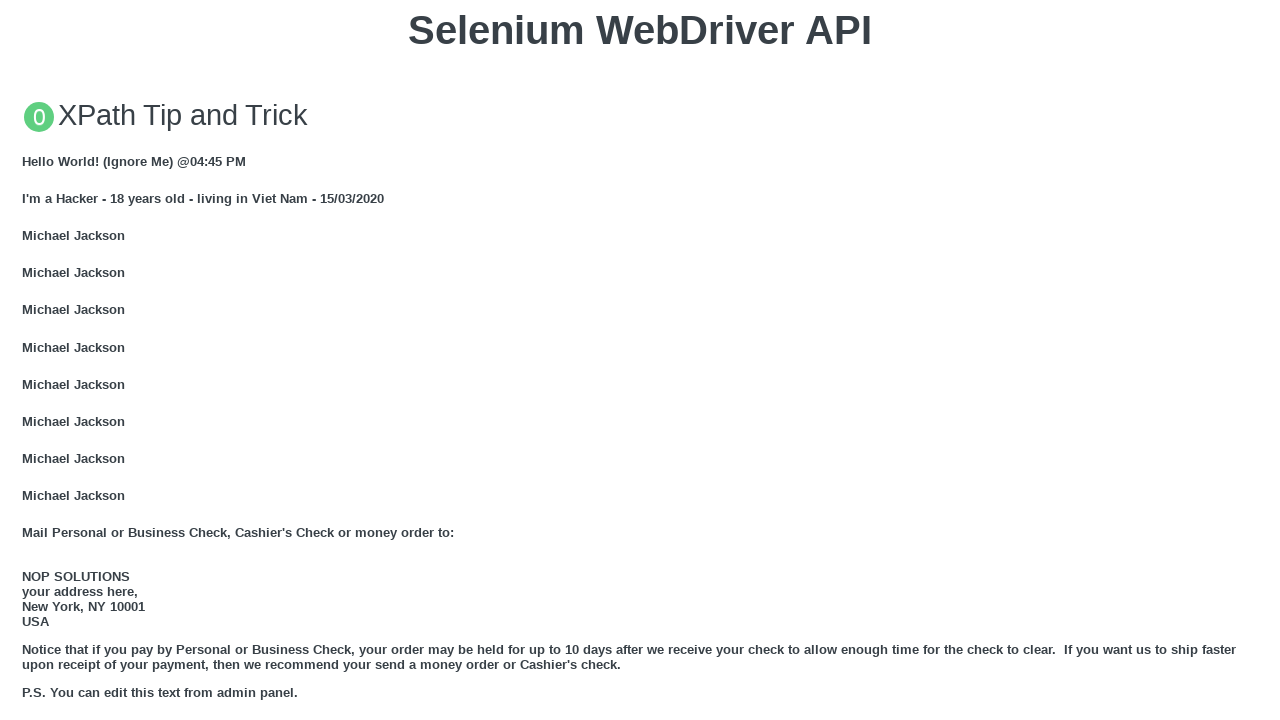

Clicked 'Under 18' radio button to select it at (28, 360) on input#under_18
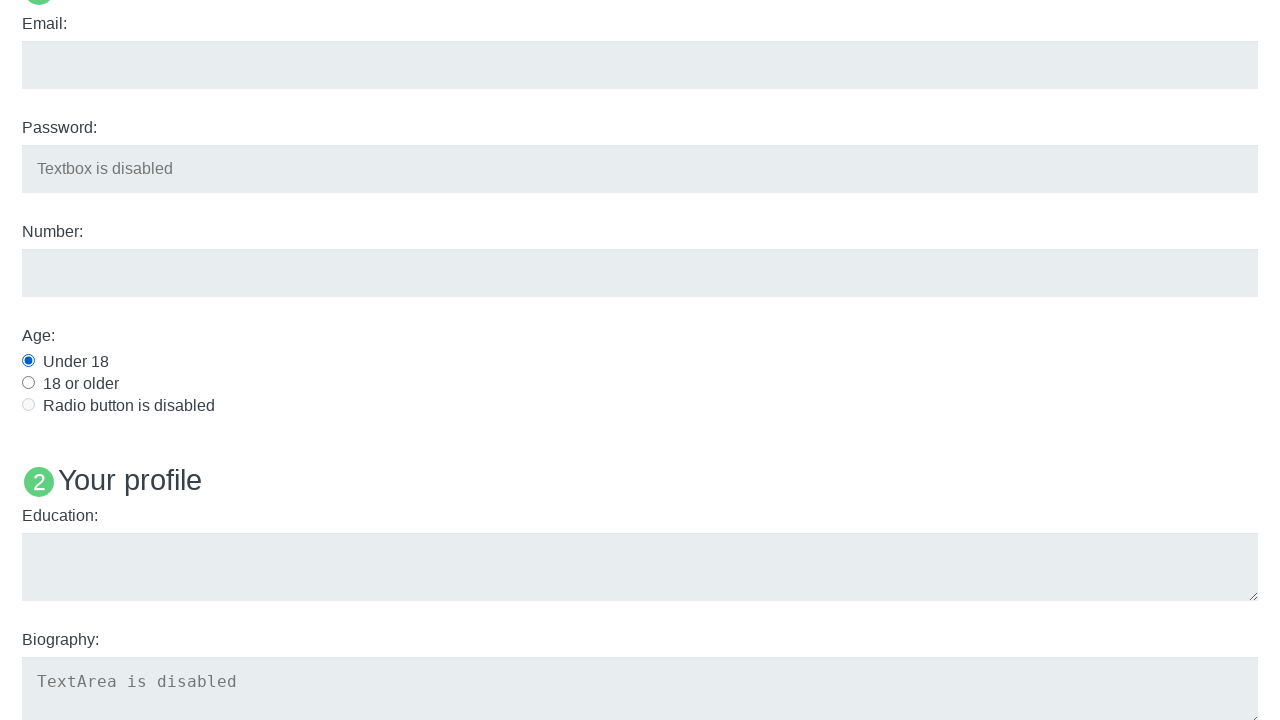

Clicked 'Development' checkbox to select it at (28, 361) on input#development
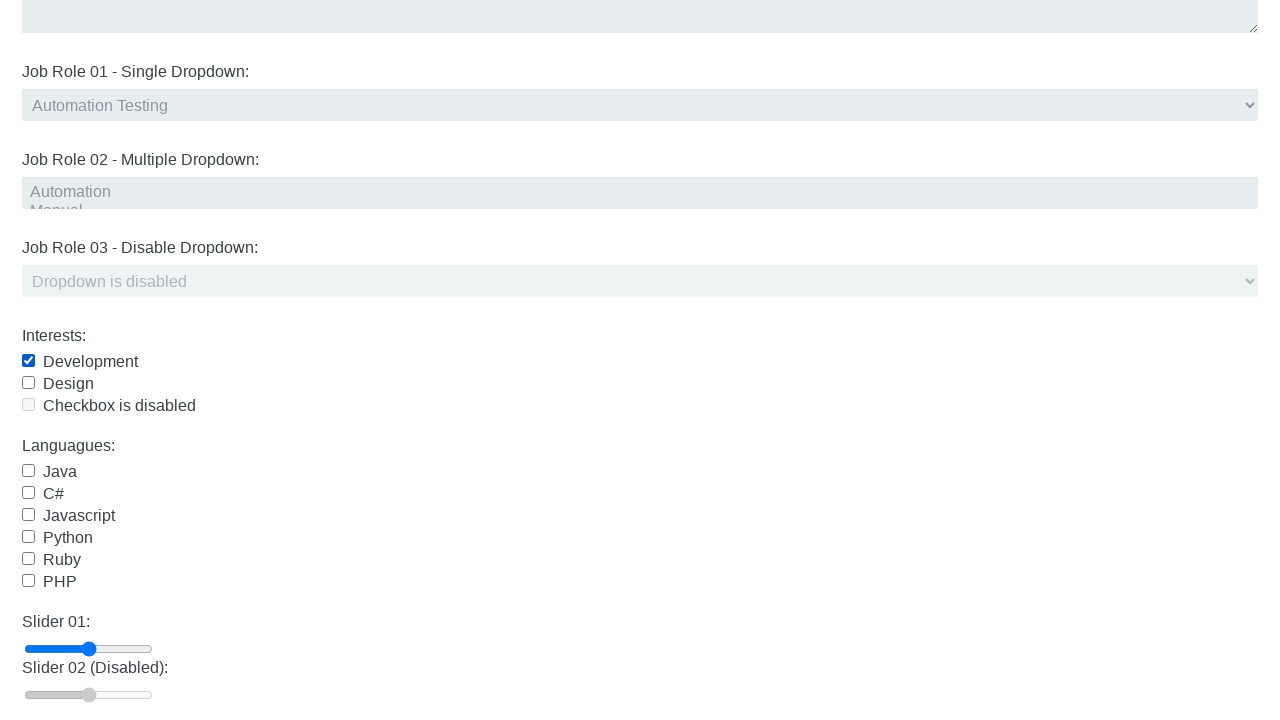

Verified 'Under 18' radio button is now selected
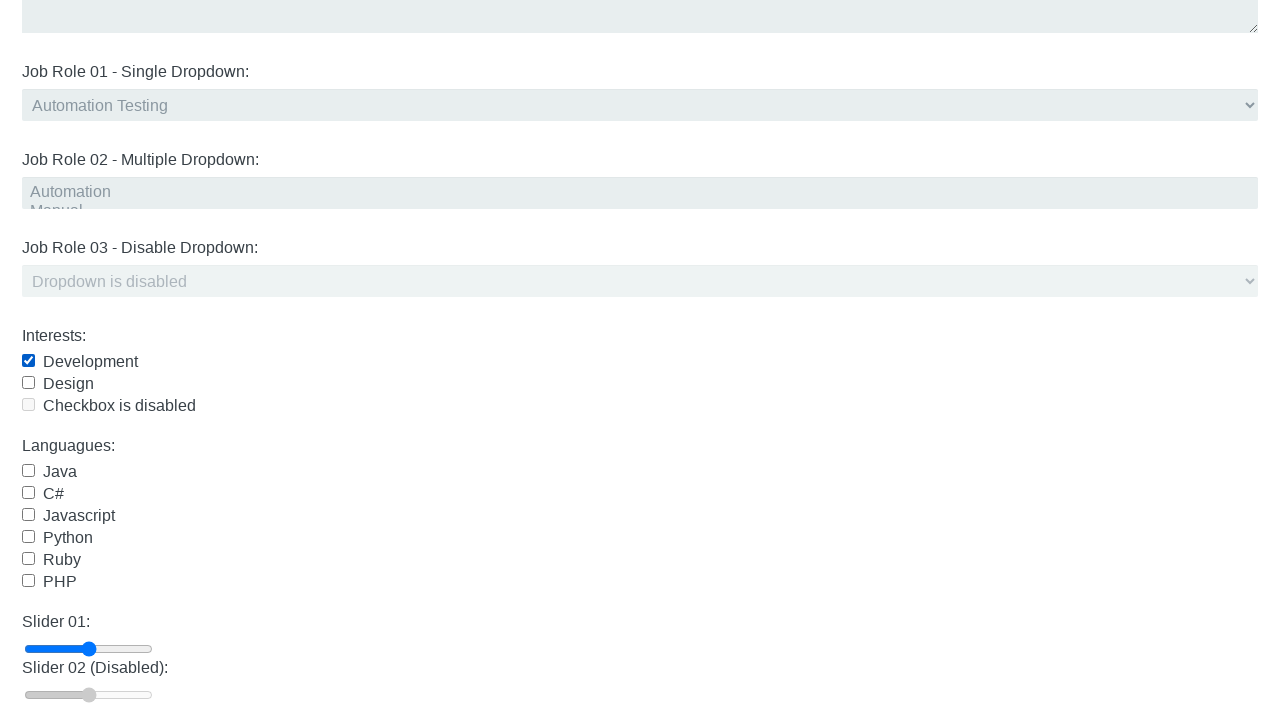

Verified 'Development' checkbox is now selected
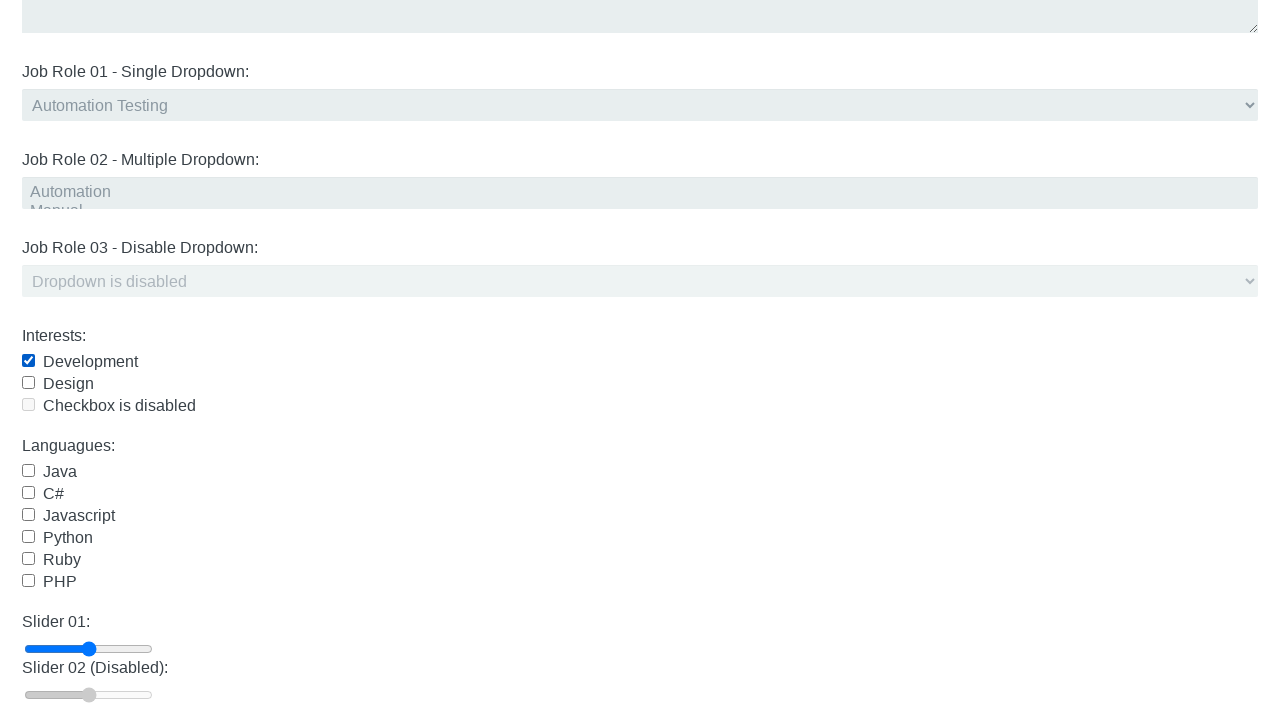

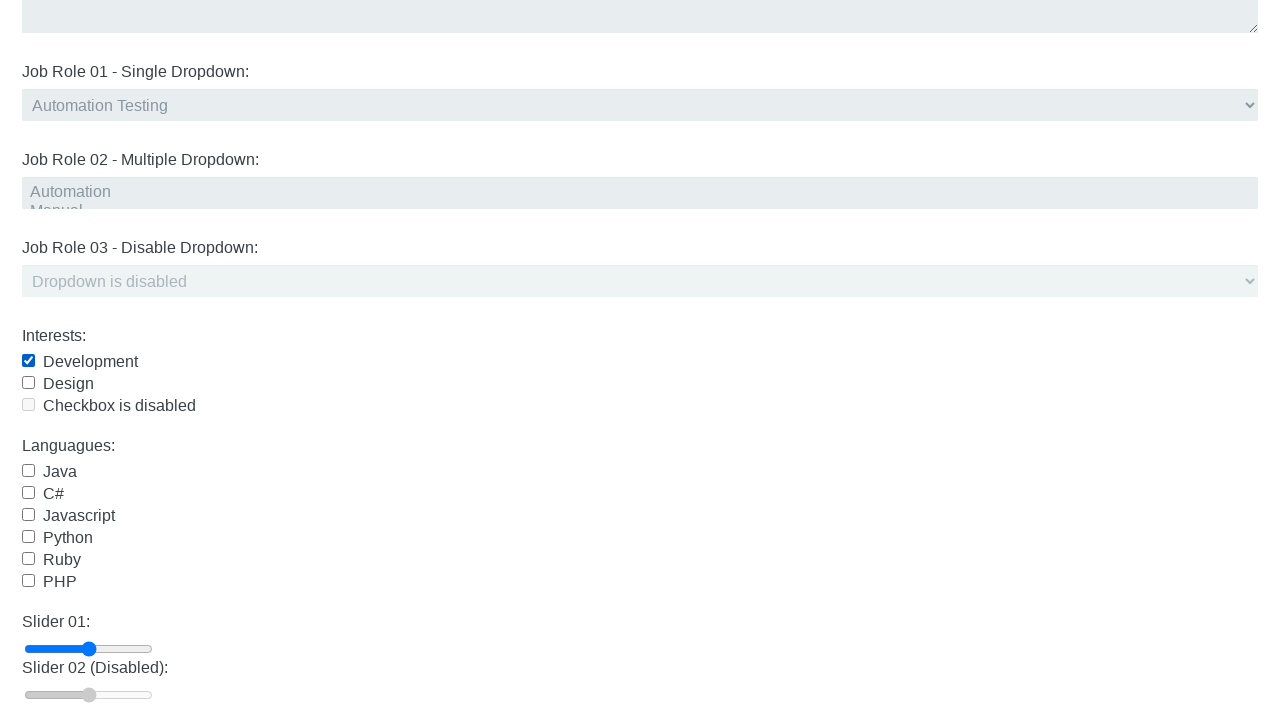